Tests radio button functionality on DemoQA by navigating to the radio button page and selecting the Yes and Impressive radio options.

Starting URL: https://demoqa.com

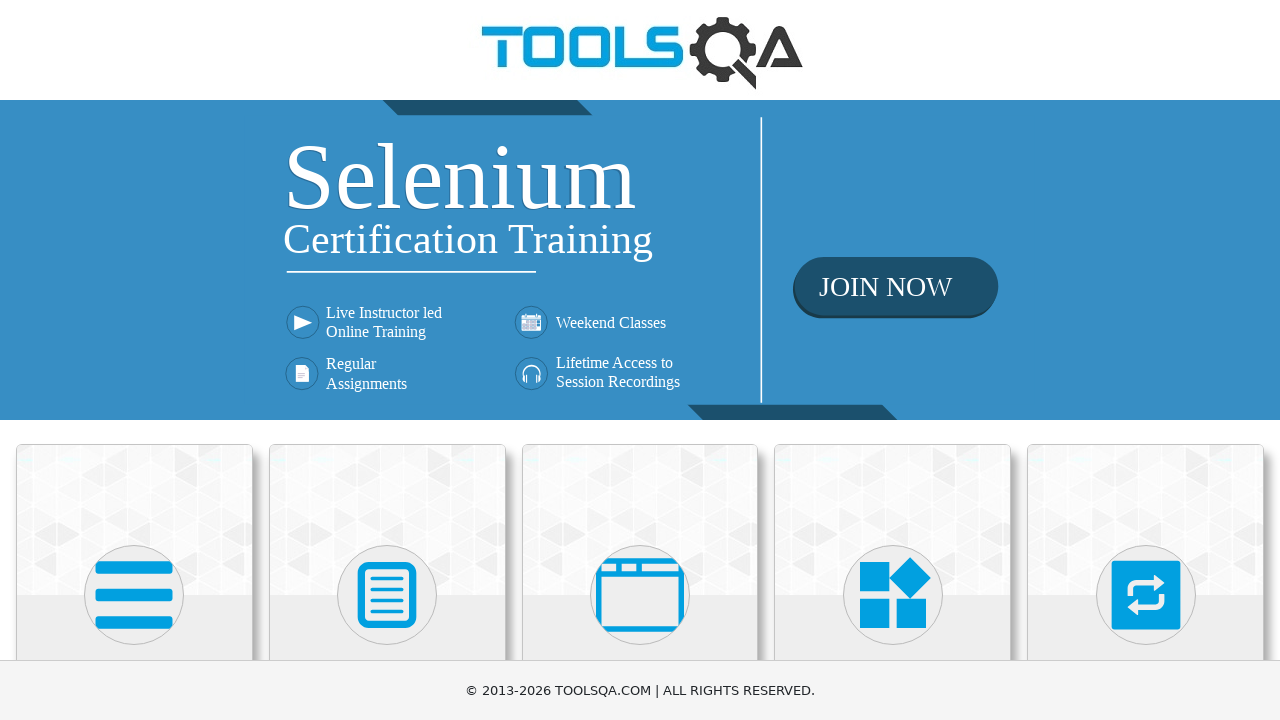

Clicked on Elements card to navigate to Elements section at (134, 520) on .card.mt-4.top-card >> nth=0
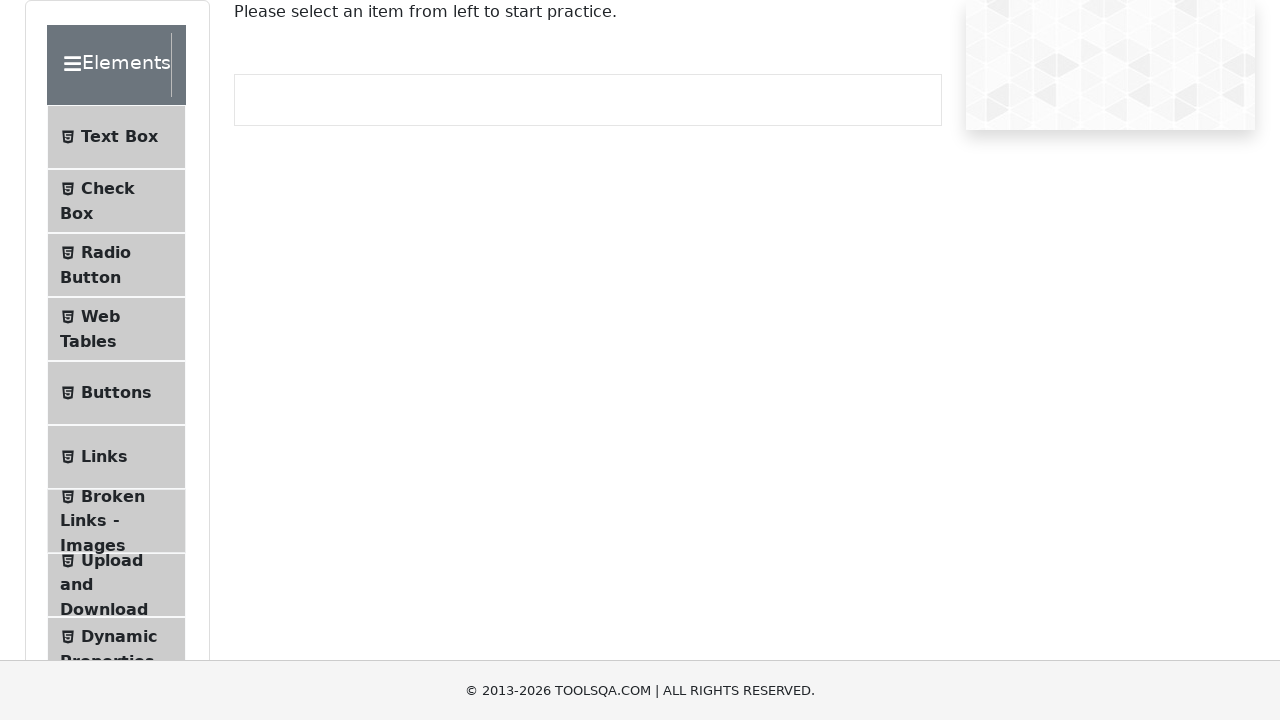

Clicked on Radio Button menu item at (116, 265) on #item-2
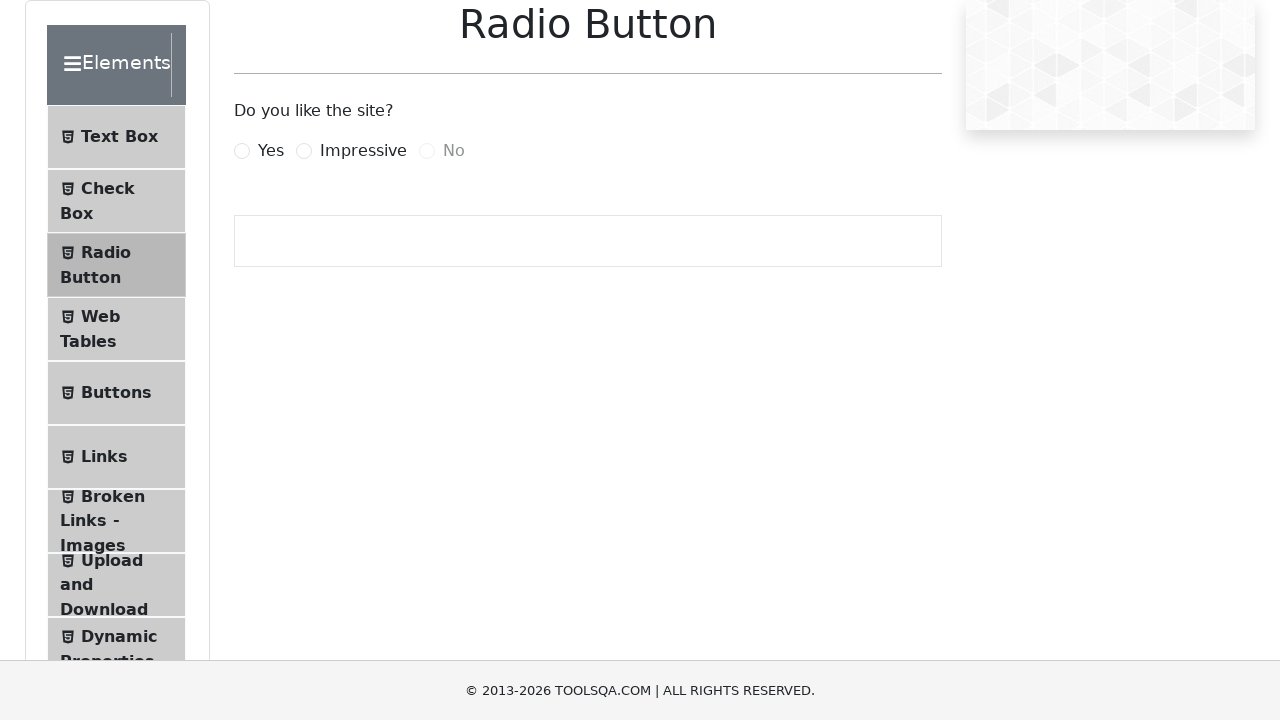

Waited for Yes radio button to be available
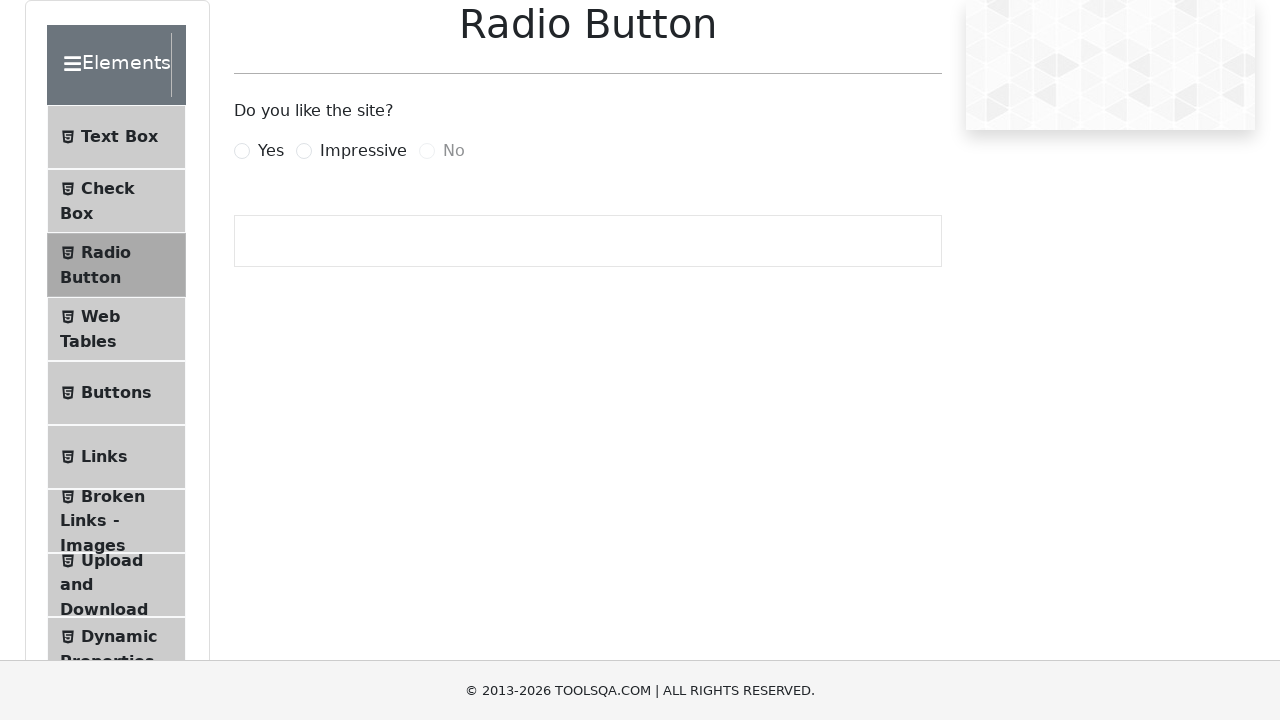

Selected Yes radio button using JavaScript
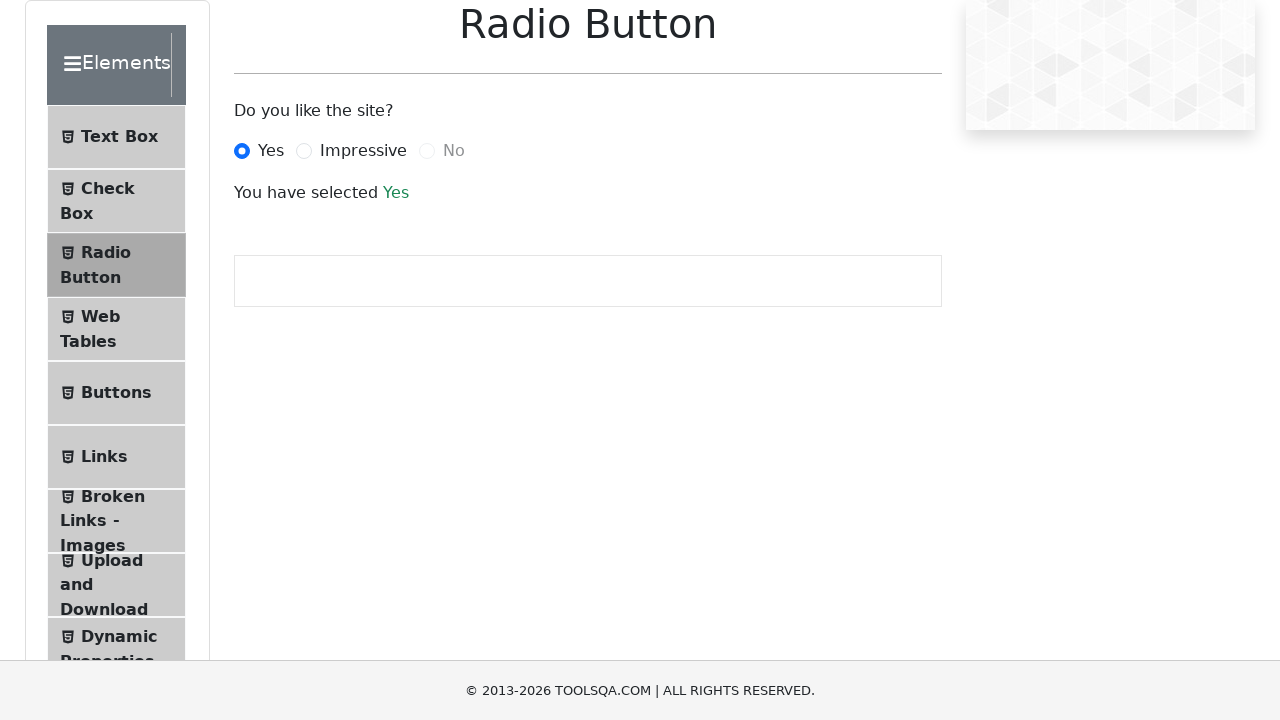

Waited for Impressive radio button to be available
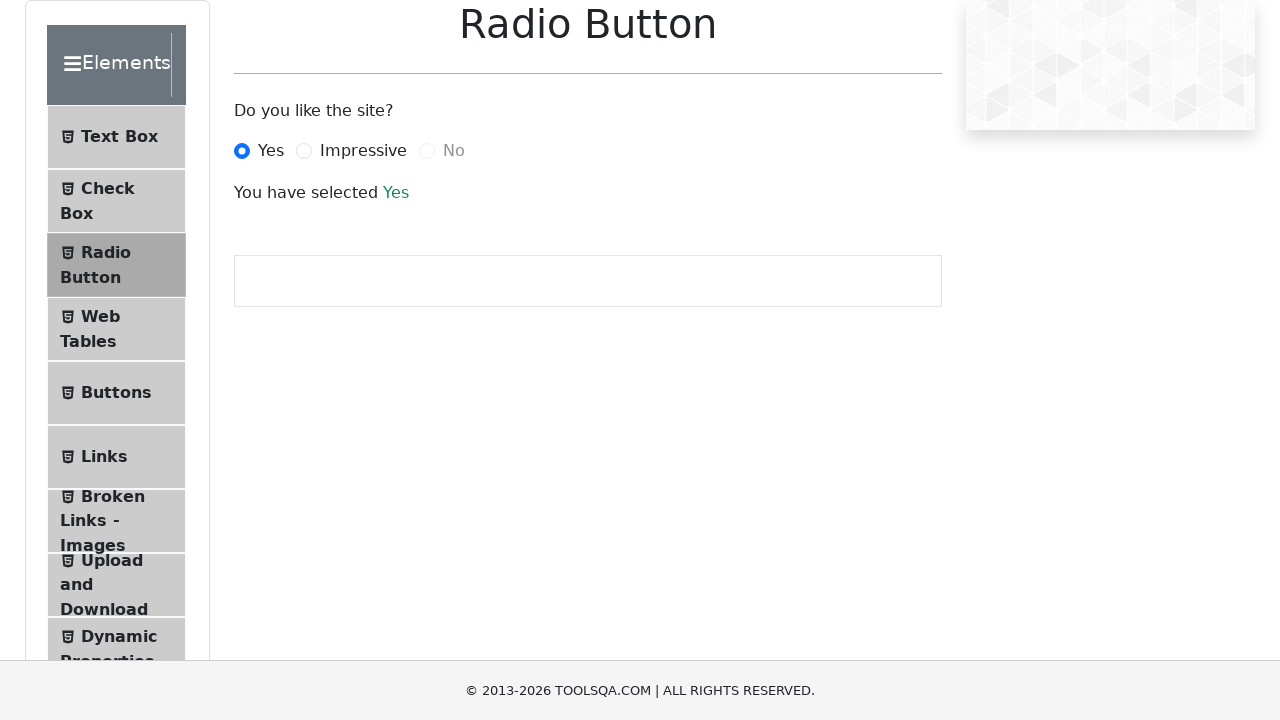

Selected Impressive radio button using JavaScript
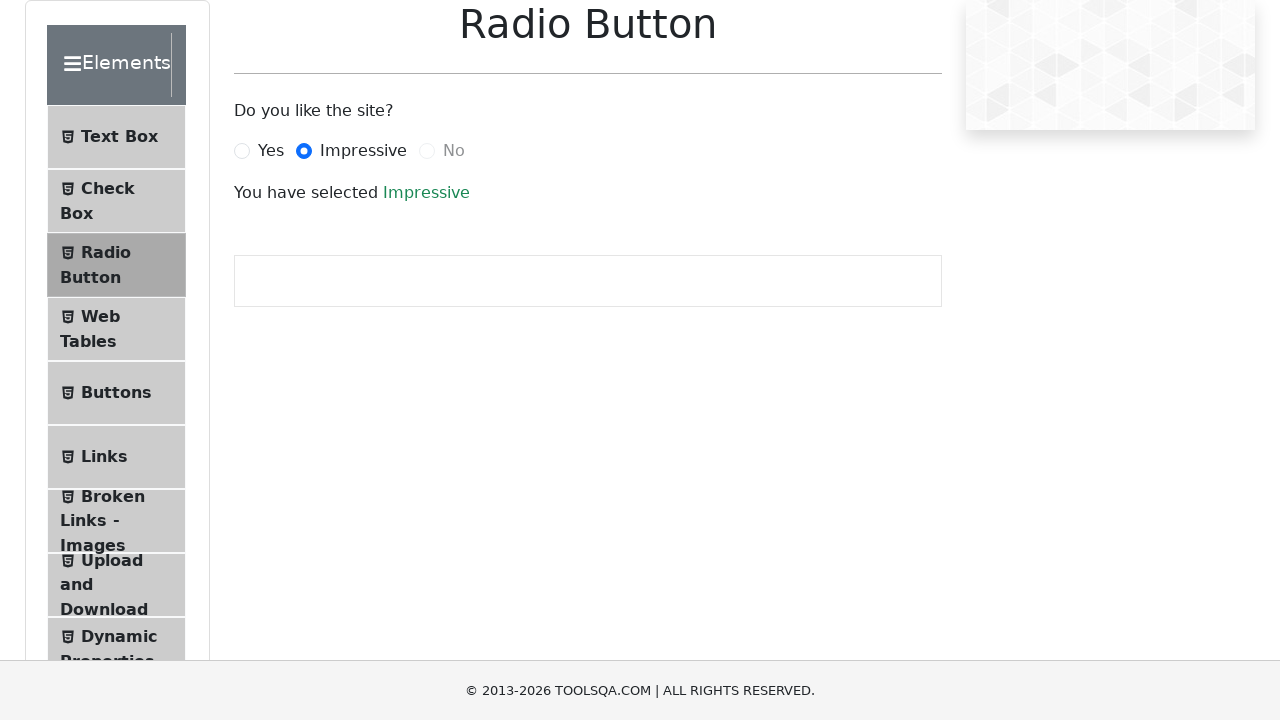

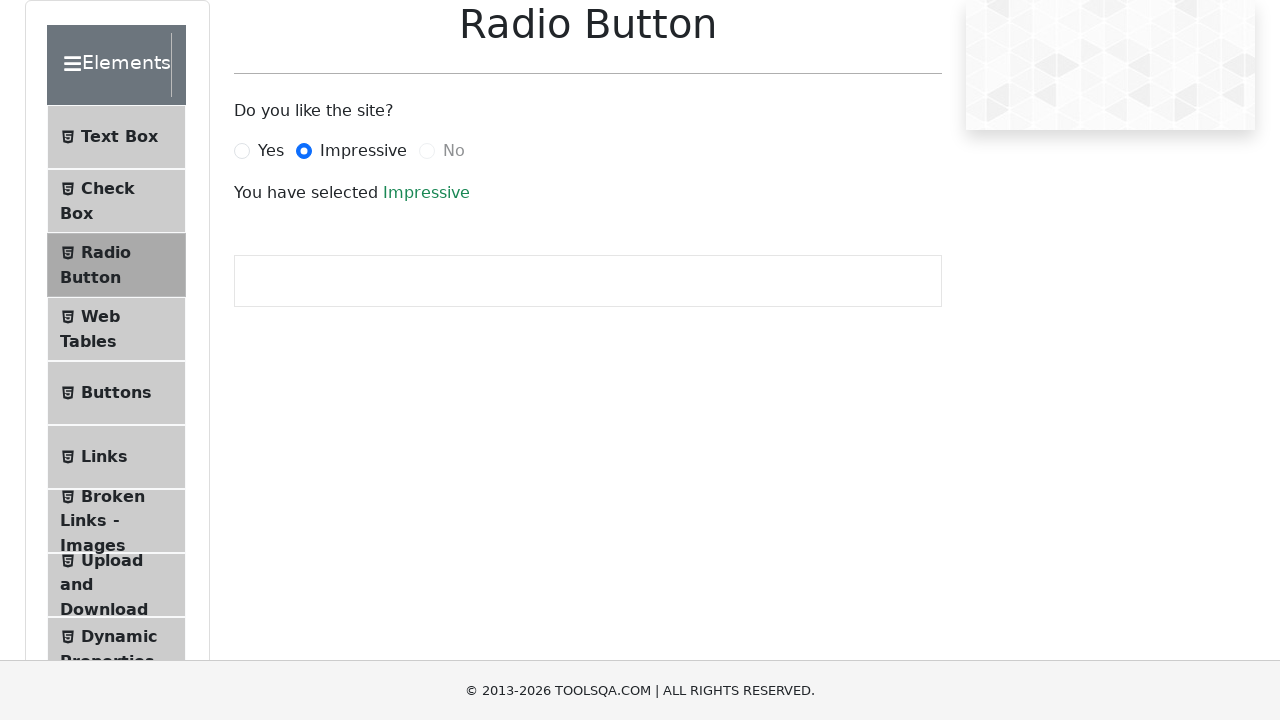